Tests date selection on SpiceJet website by clicking on the calendar icon and setting a date value using JavaScript execution

Starting URL: https://www.spicejet.com

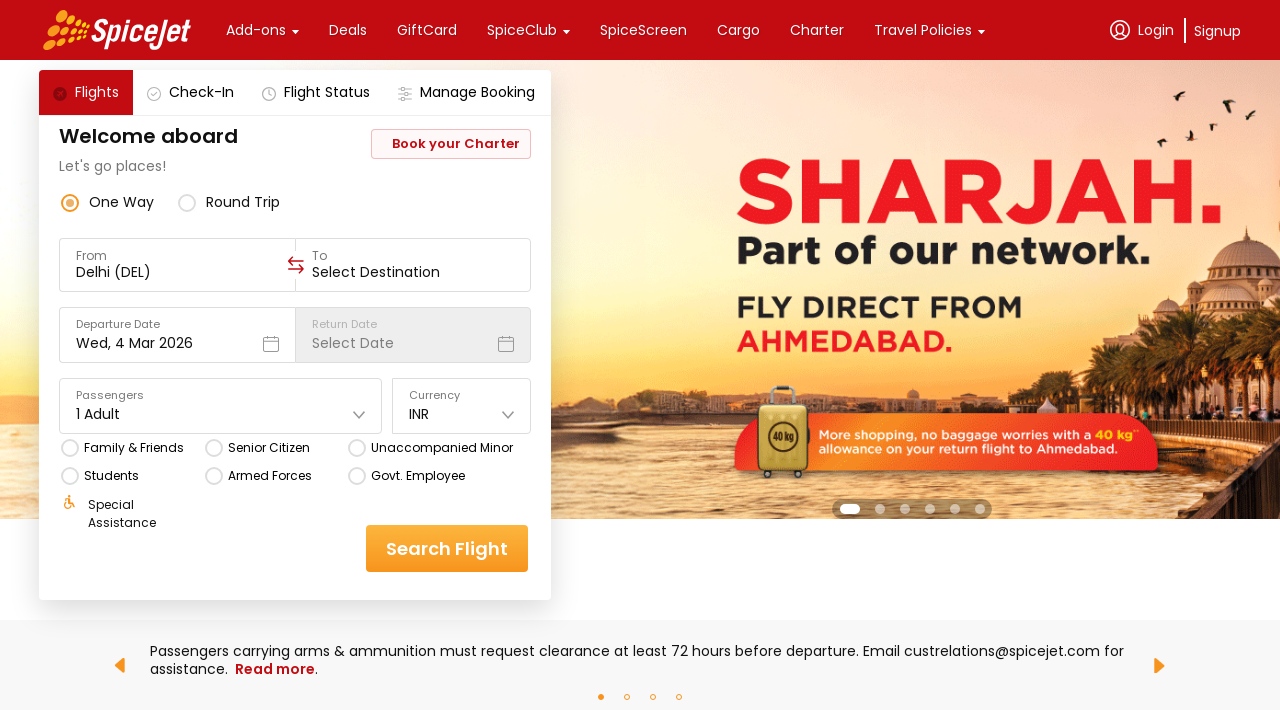

Clicked on calendar icon to open date picker at (295, 32) on svg[data-testid='svg-img']
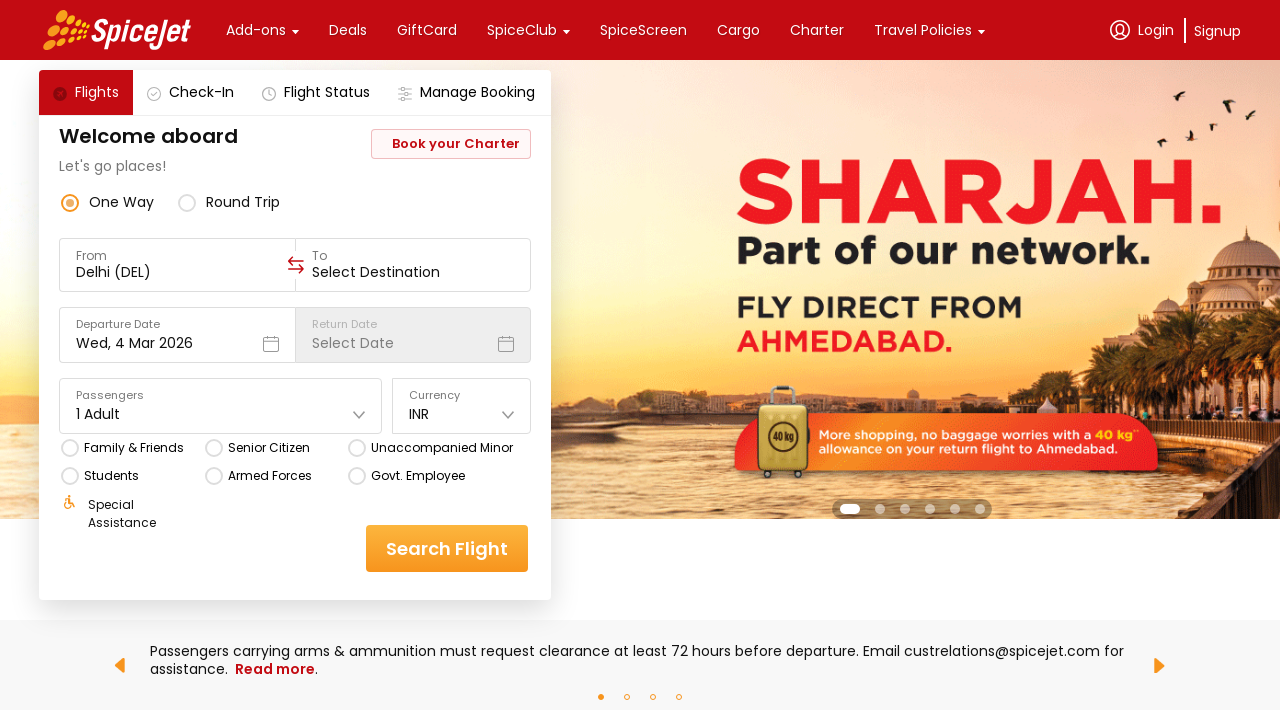

Executed JavaScript to set date value to 15-March-2024
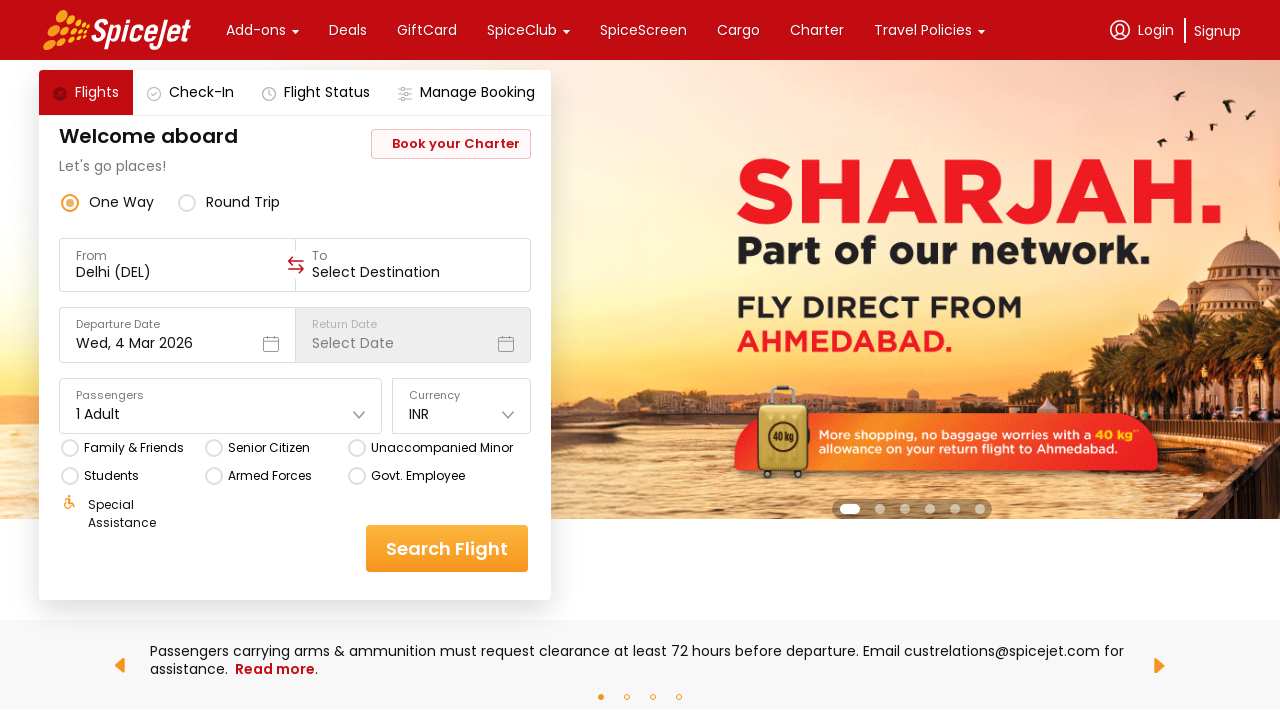

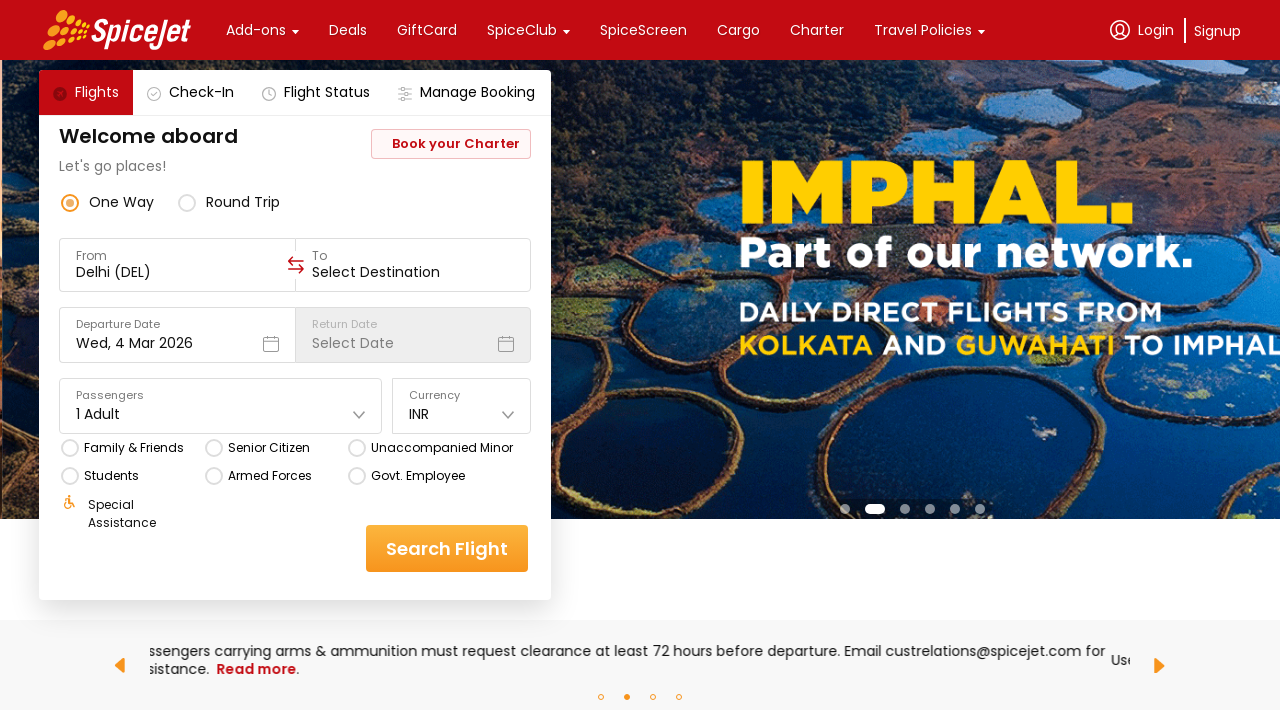